Tests that the workshop main page loads correctly and displays workshop content.

Starting URL: https://candlefish.ai/workshop

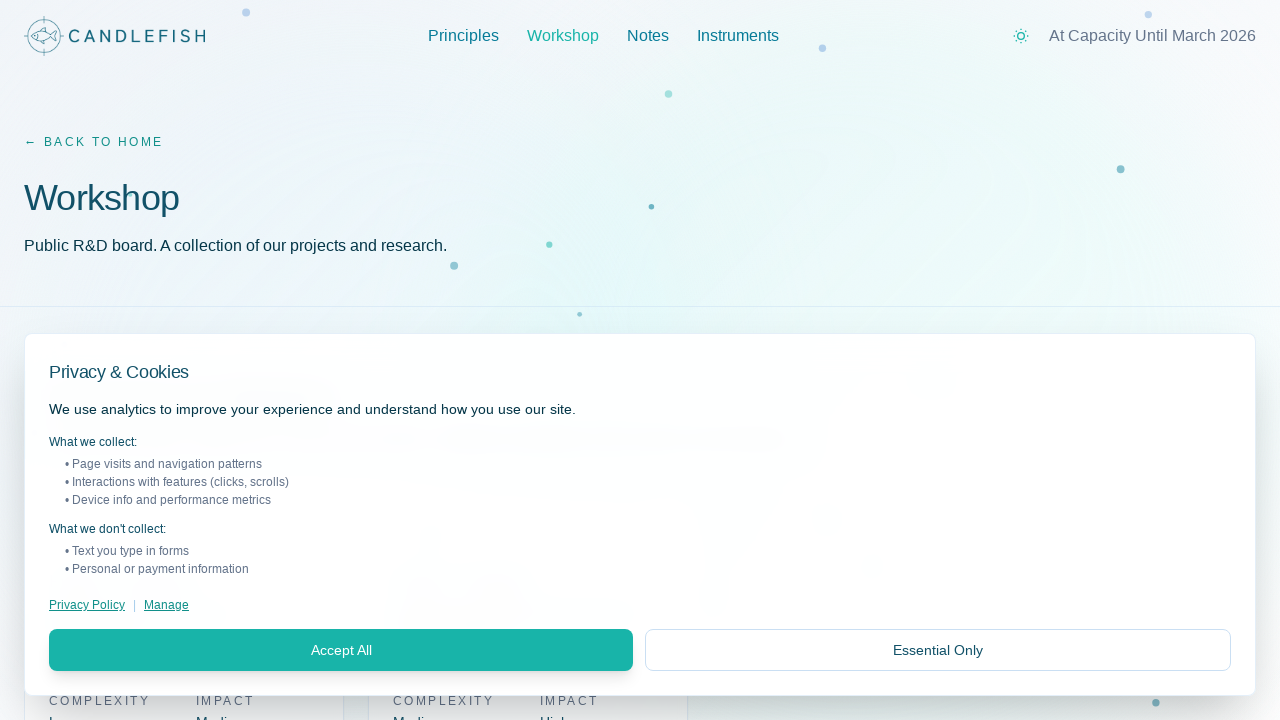

Waited for page to load (networkidle state)
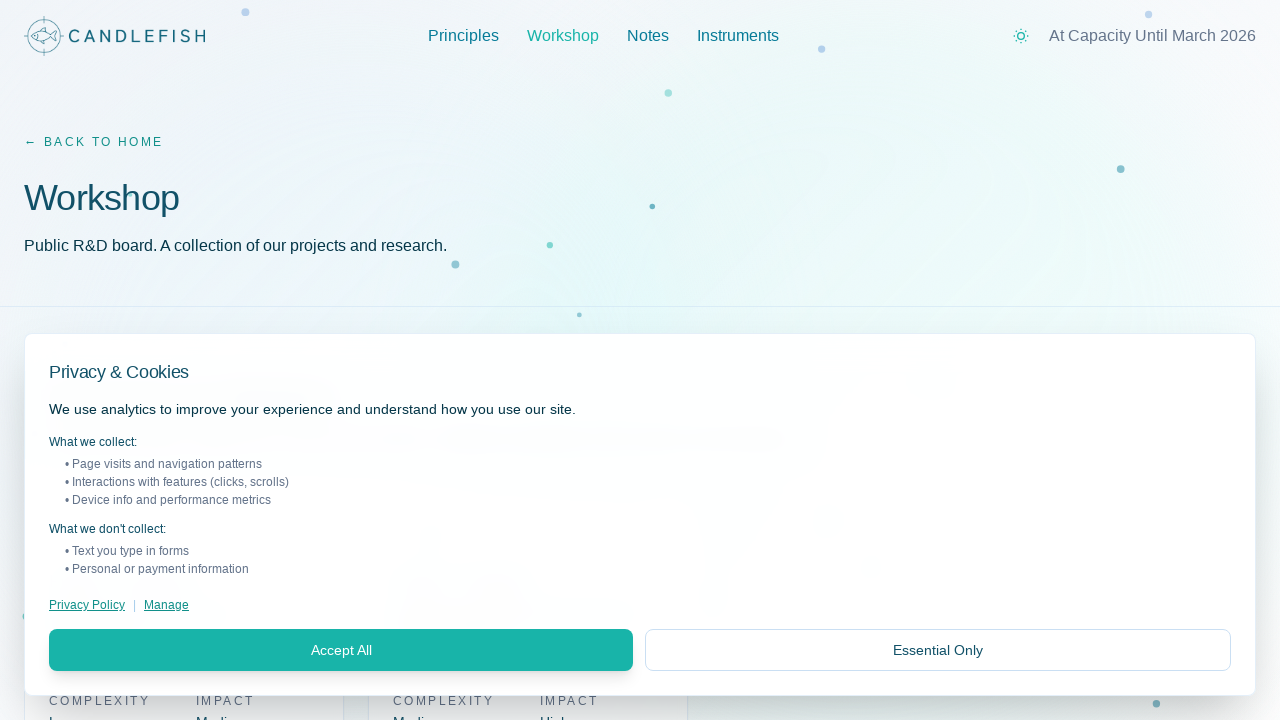

Main workshop content area is visible
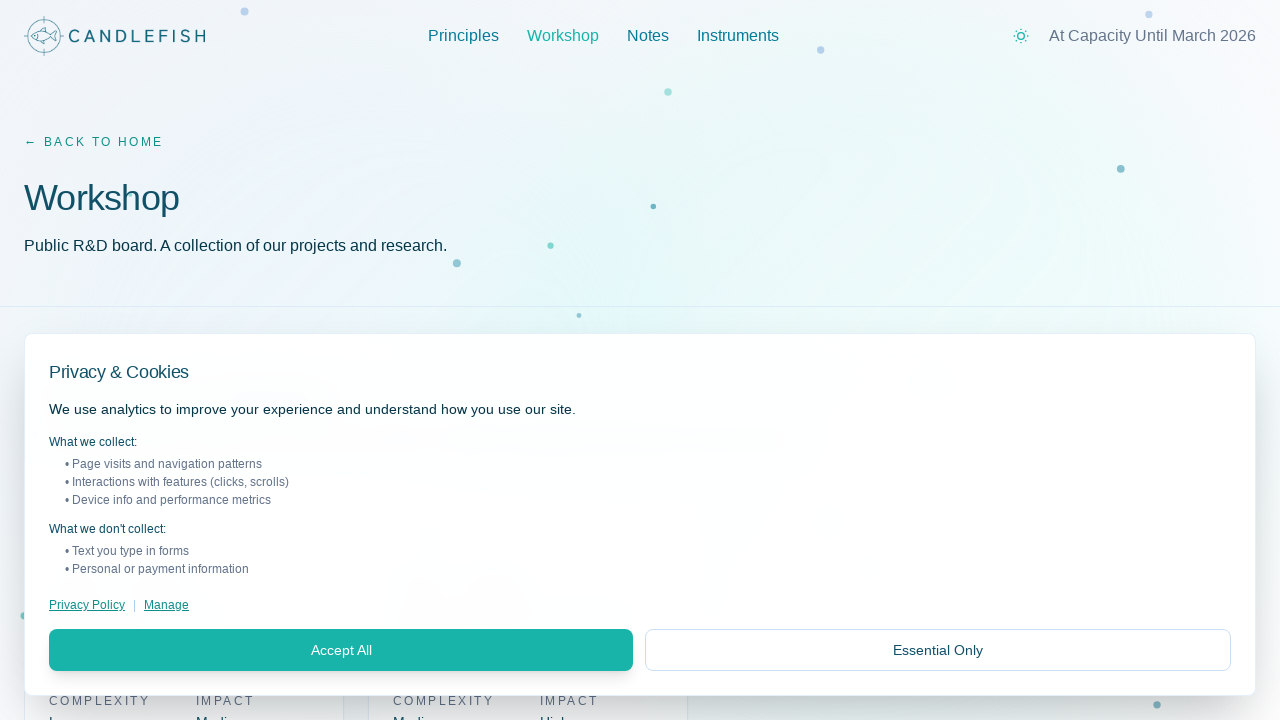

Workshop-specific elements found and visible
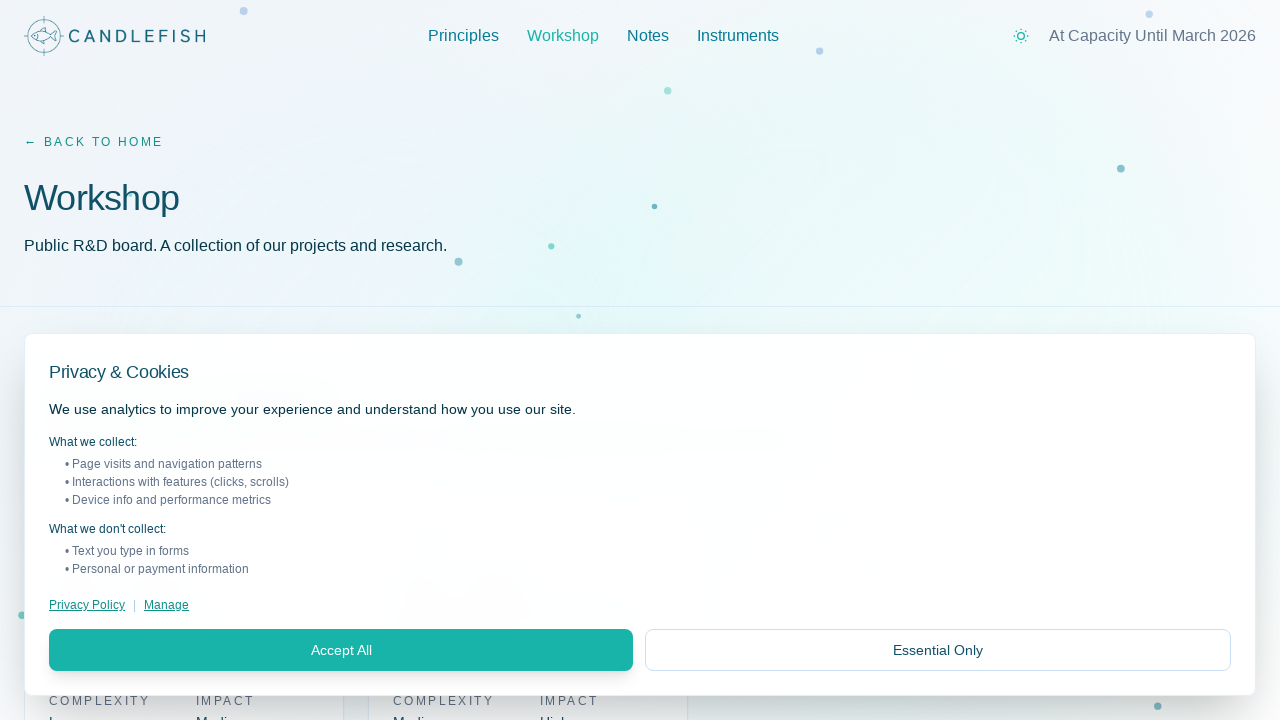

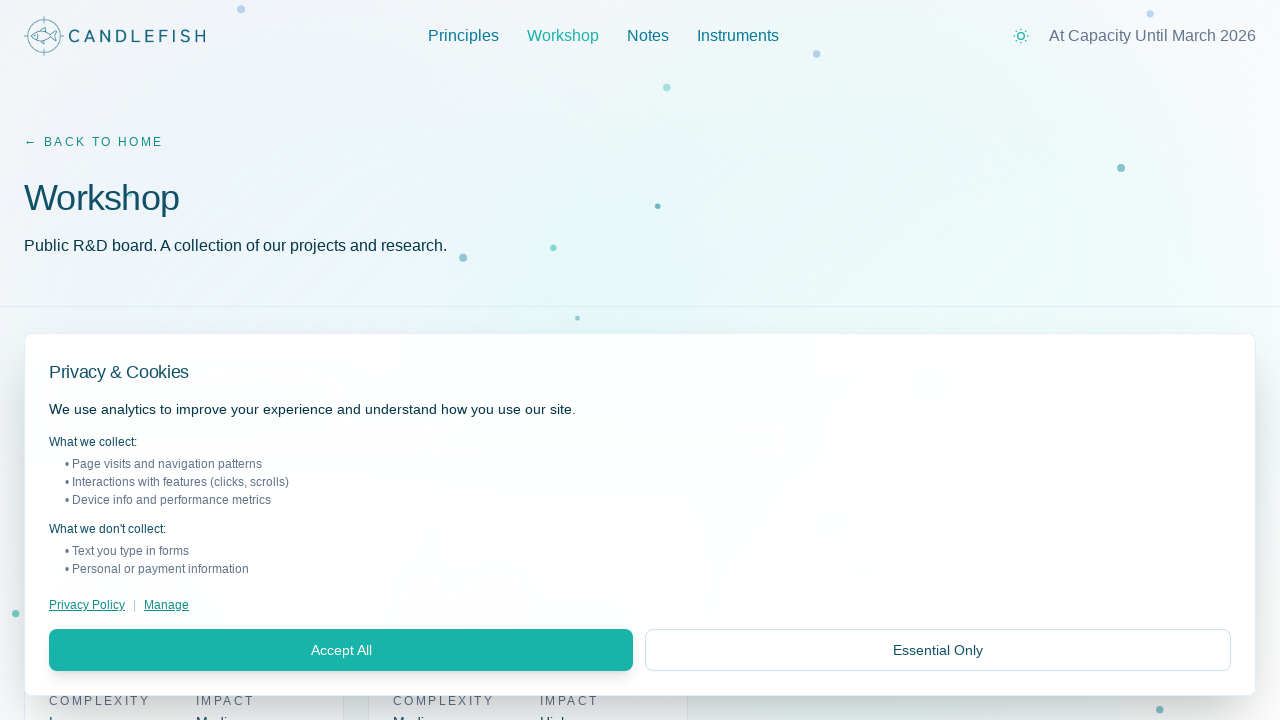